Tests keyboard-based page scrolling using PAGE_DOWN key presses, then clicks on a specific link element in a table on the automation practice page.

Starting URL: https://rahulshettyacademy.com/AutomationPractice/

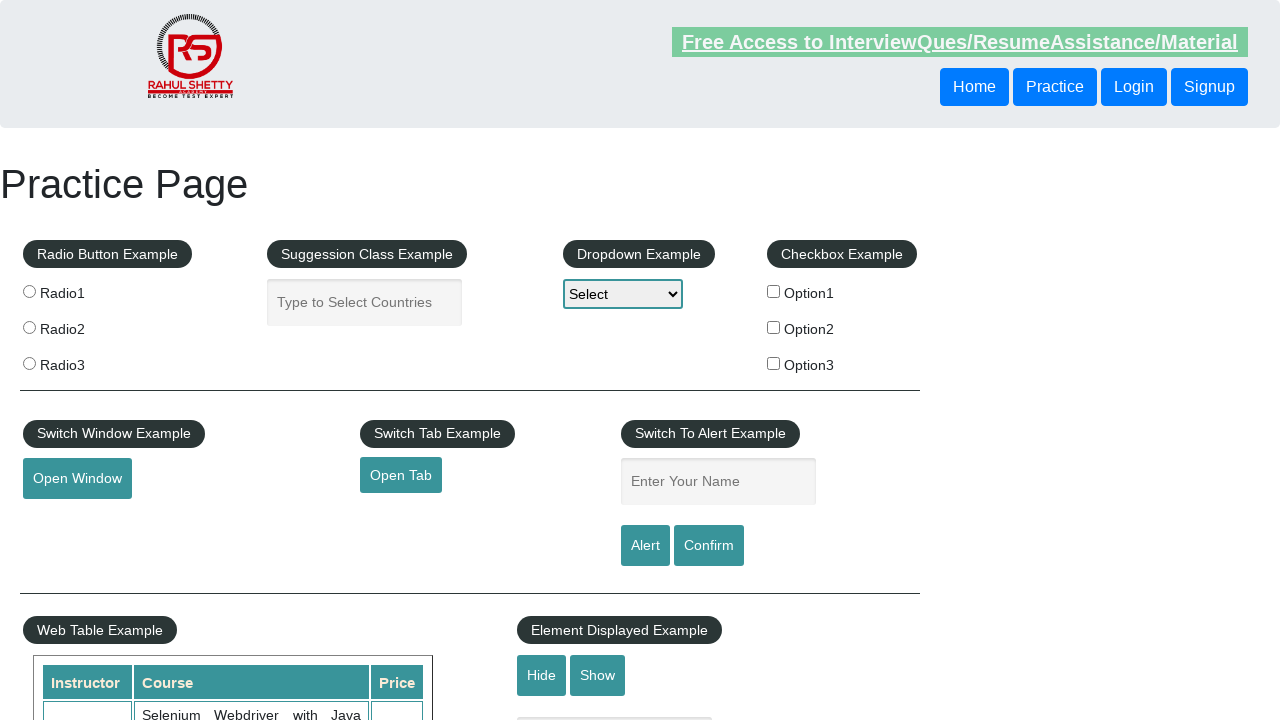

Pressed PAGE_DOWN key to scroll down the page
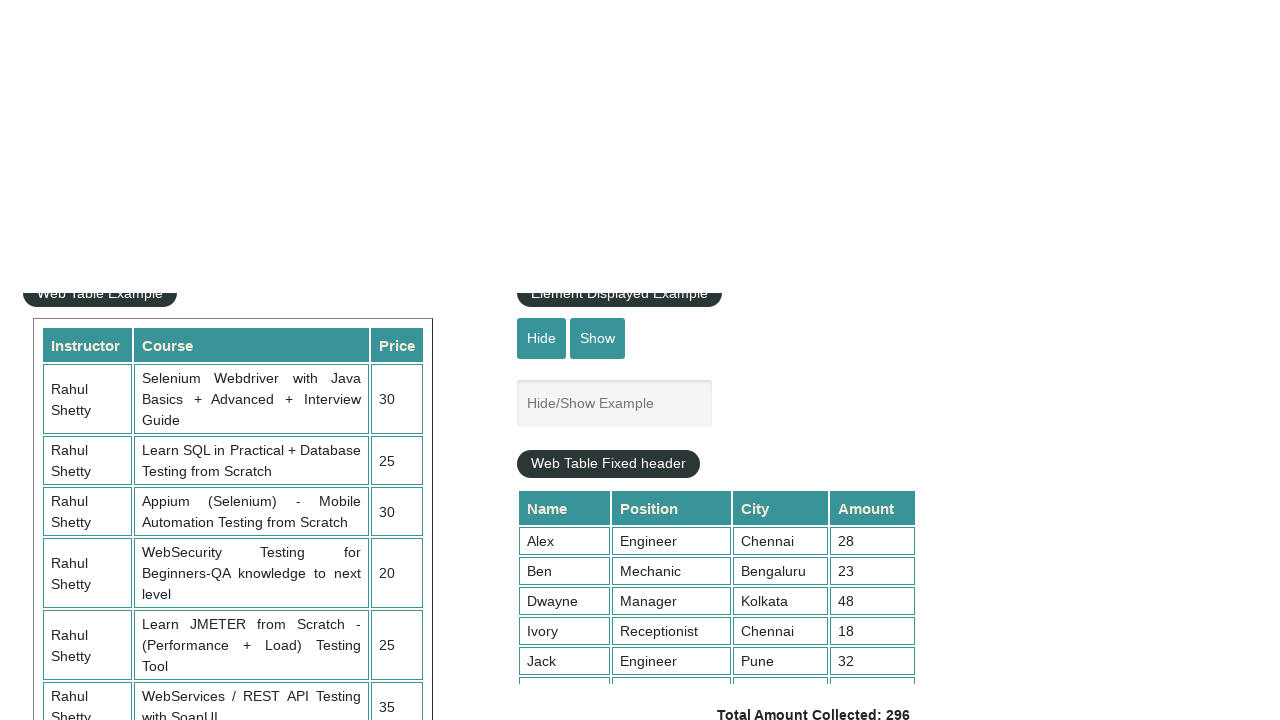

Waited 1 second for scroll animation
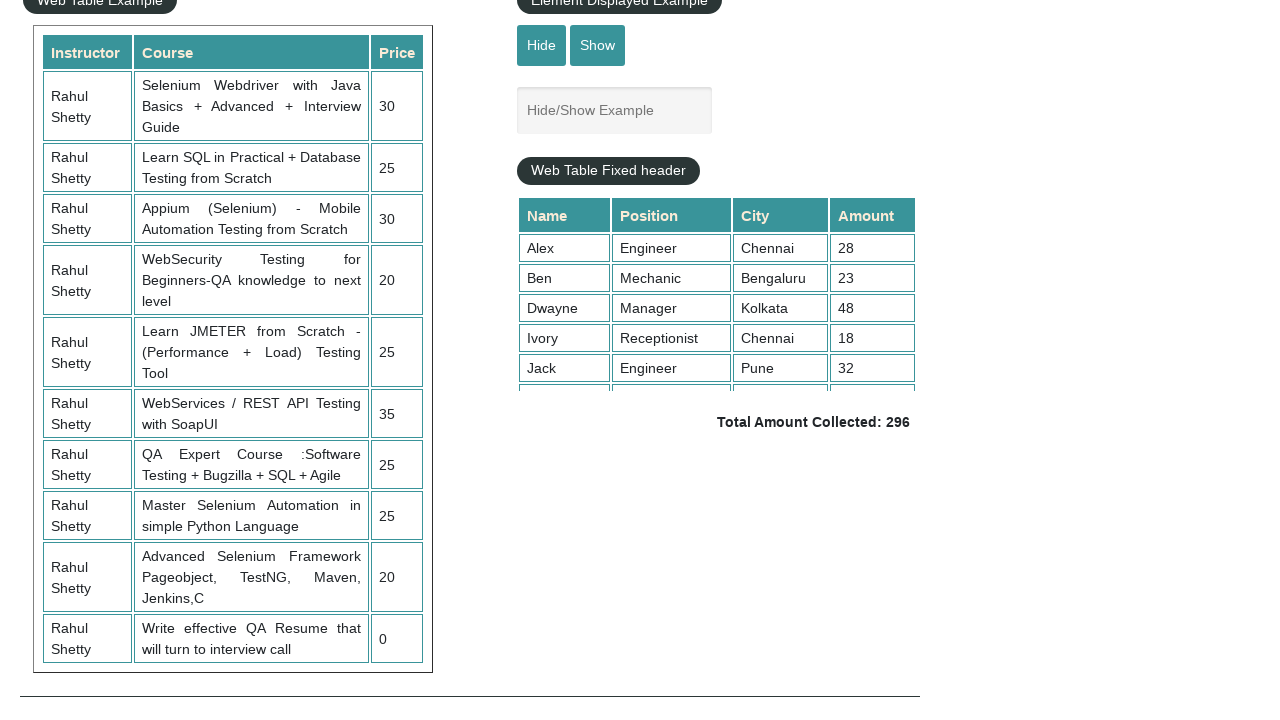

Pressed PAGE_DOWN key again to scroll further down
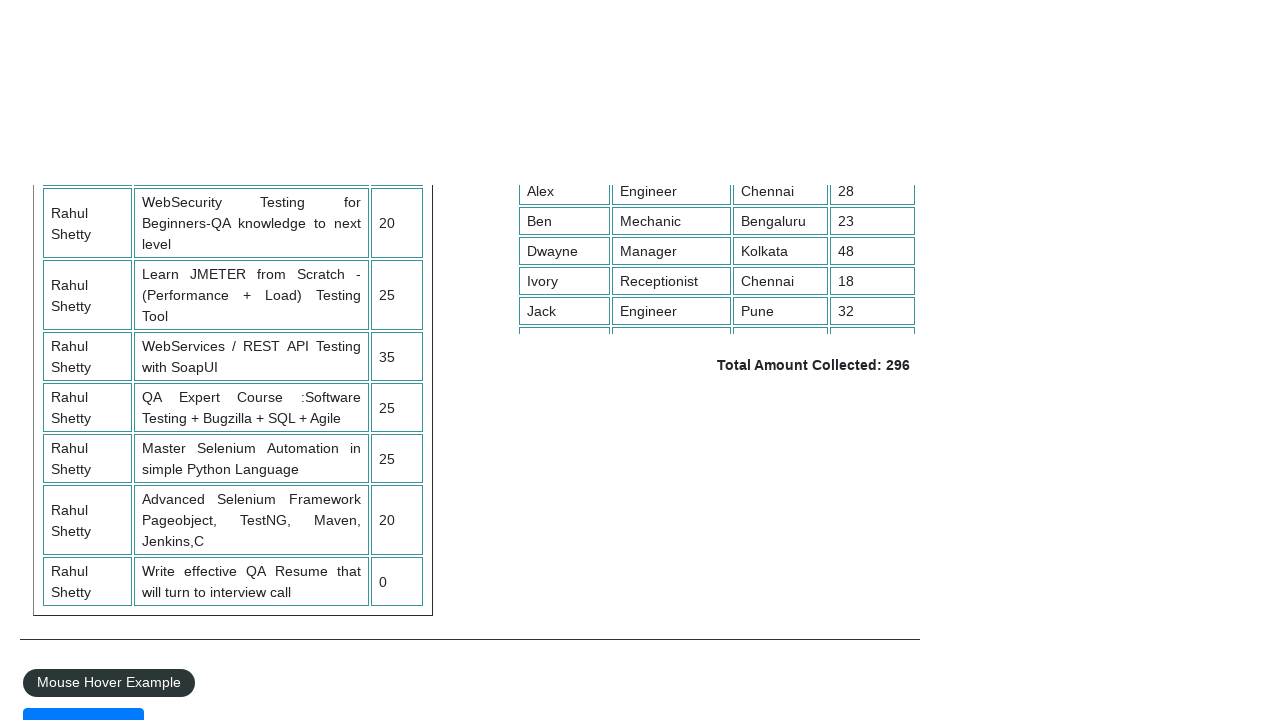

Waited 1 second for scroll animation
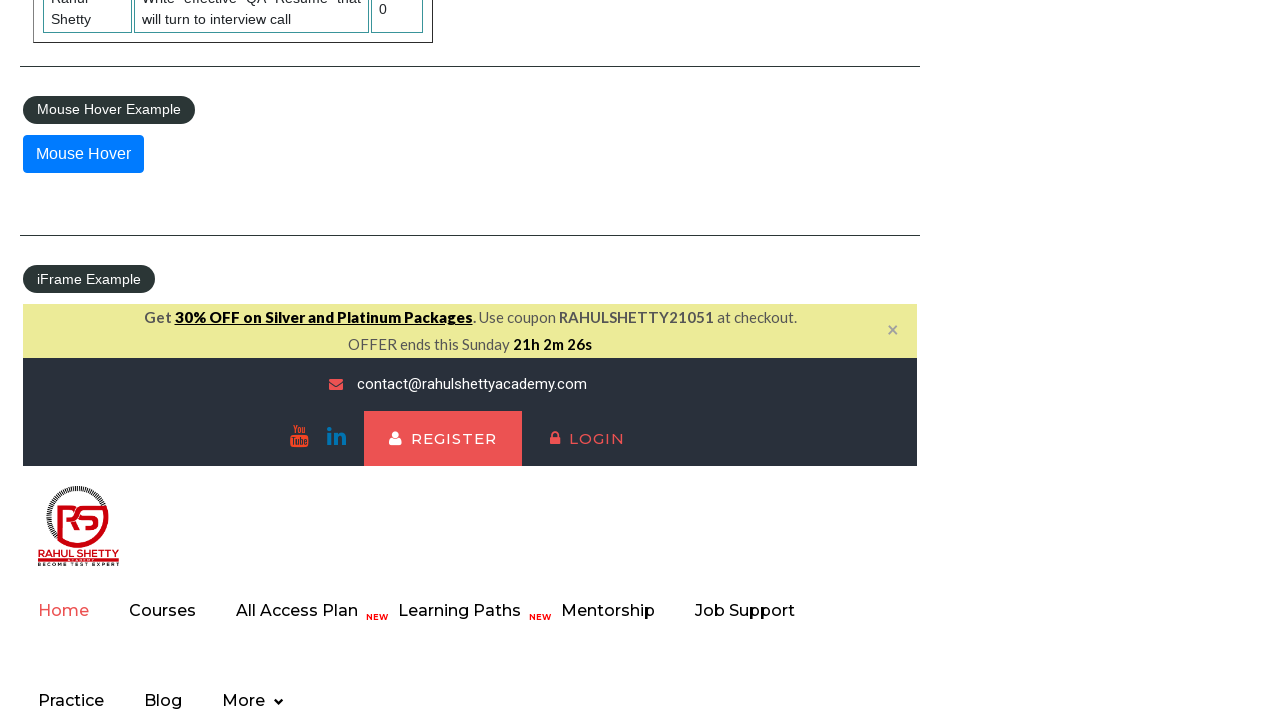

Clicked on the specific link element in the table (row 1, column 3, list item 2) at (808, 520) on xpath=//tbody/tr[1]/td[3]/ul[1]/li[2]/a[1]
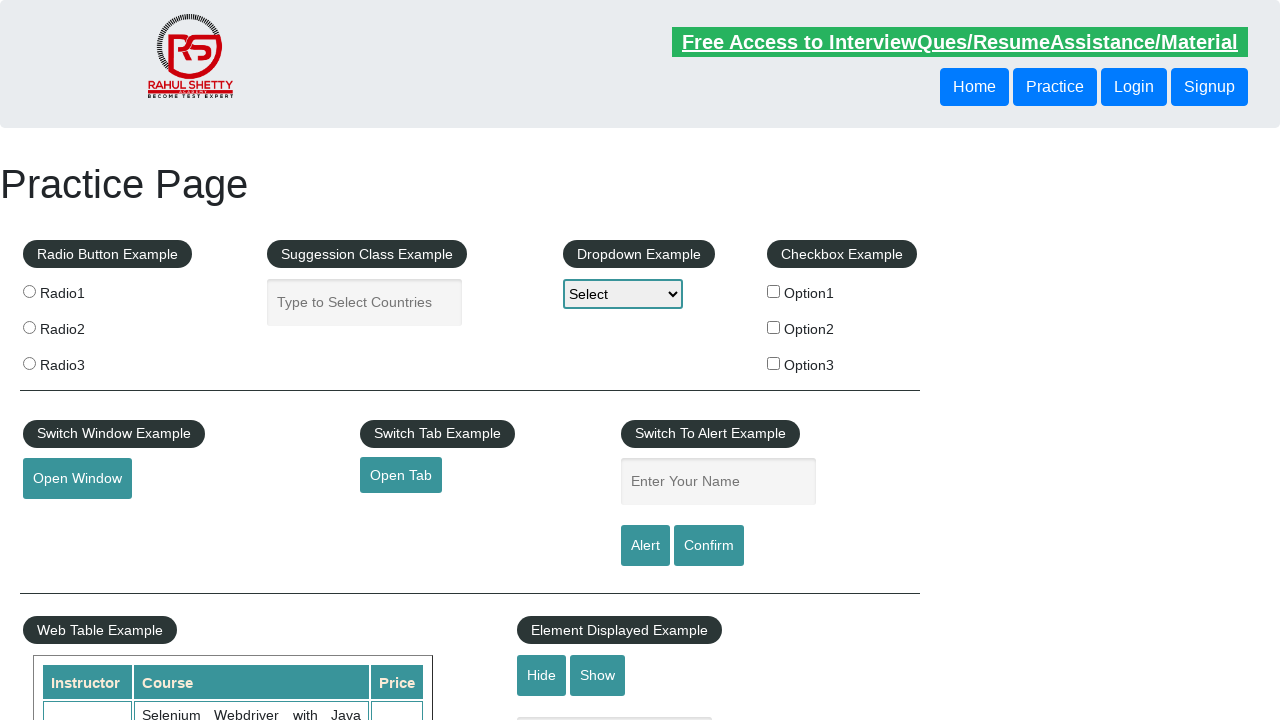

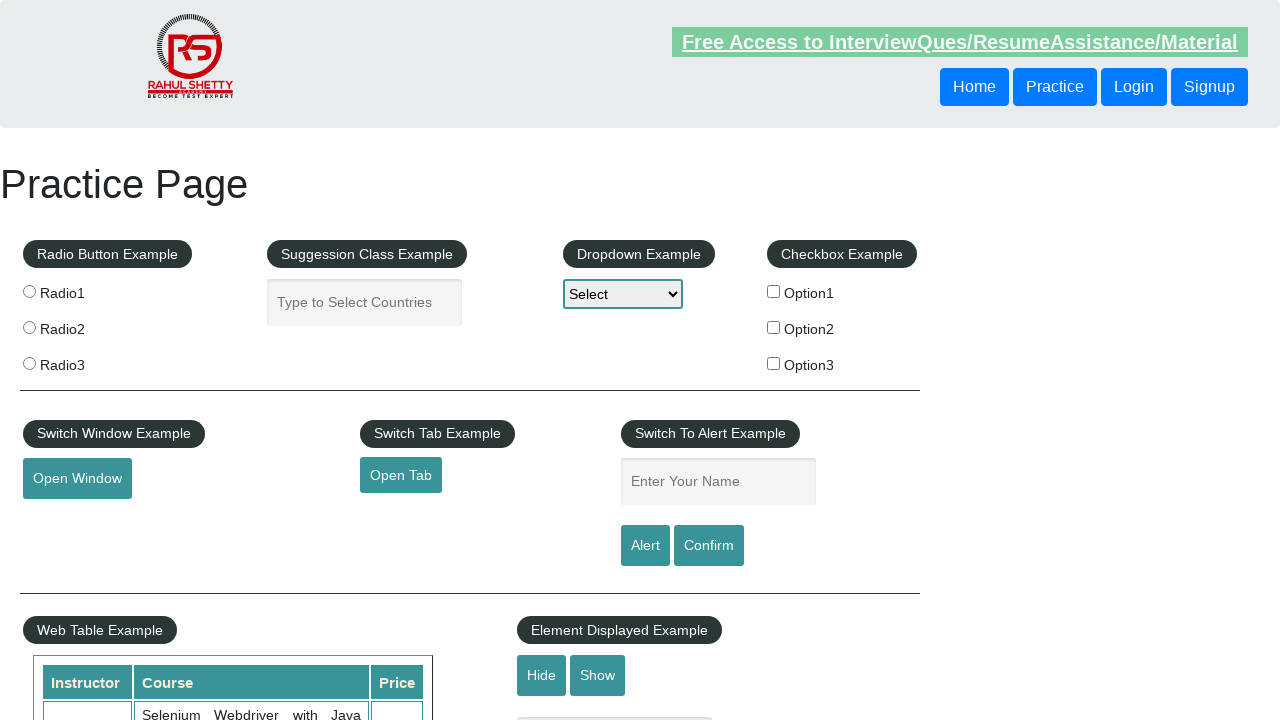